Opens the DemoQA automation practice form page in a browser

Starting URL: https://demoqa.com/automation-practice-form/

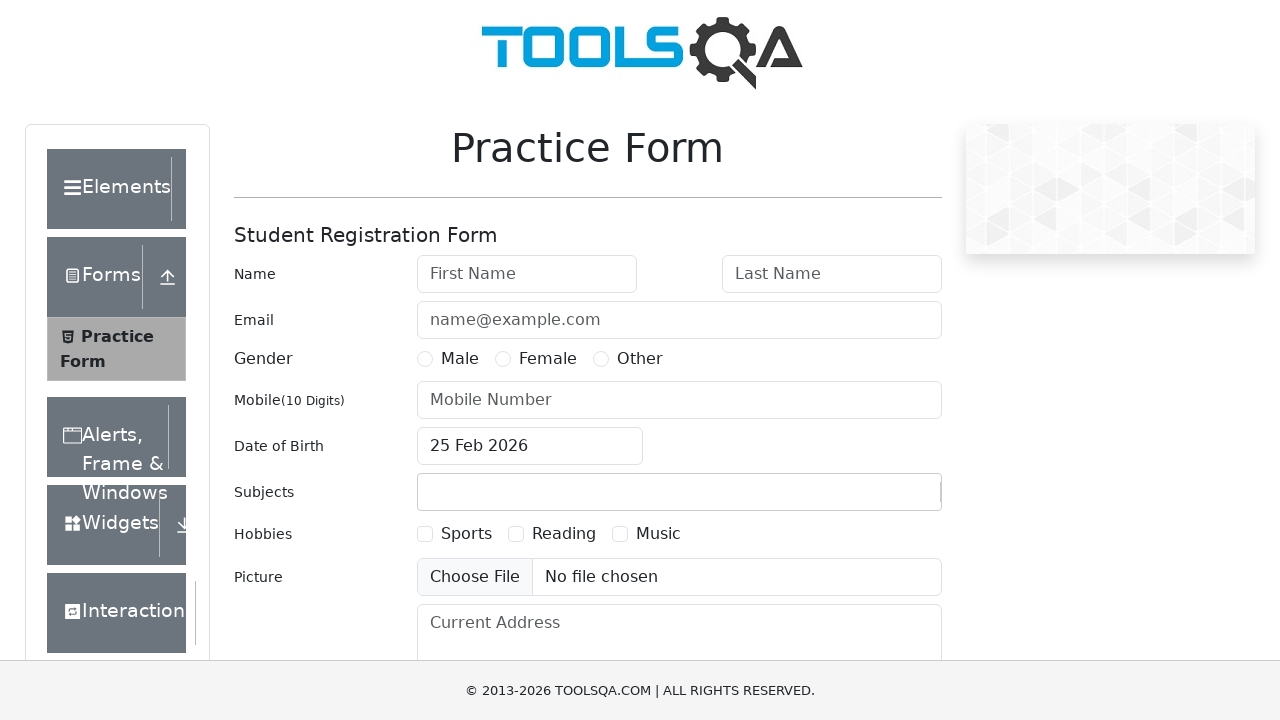

Waited for automation practice form to load
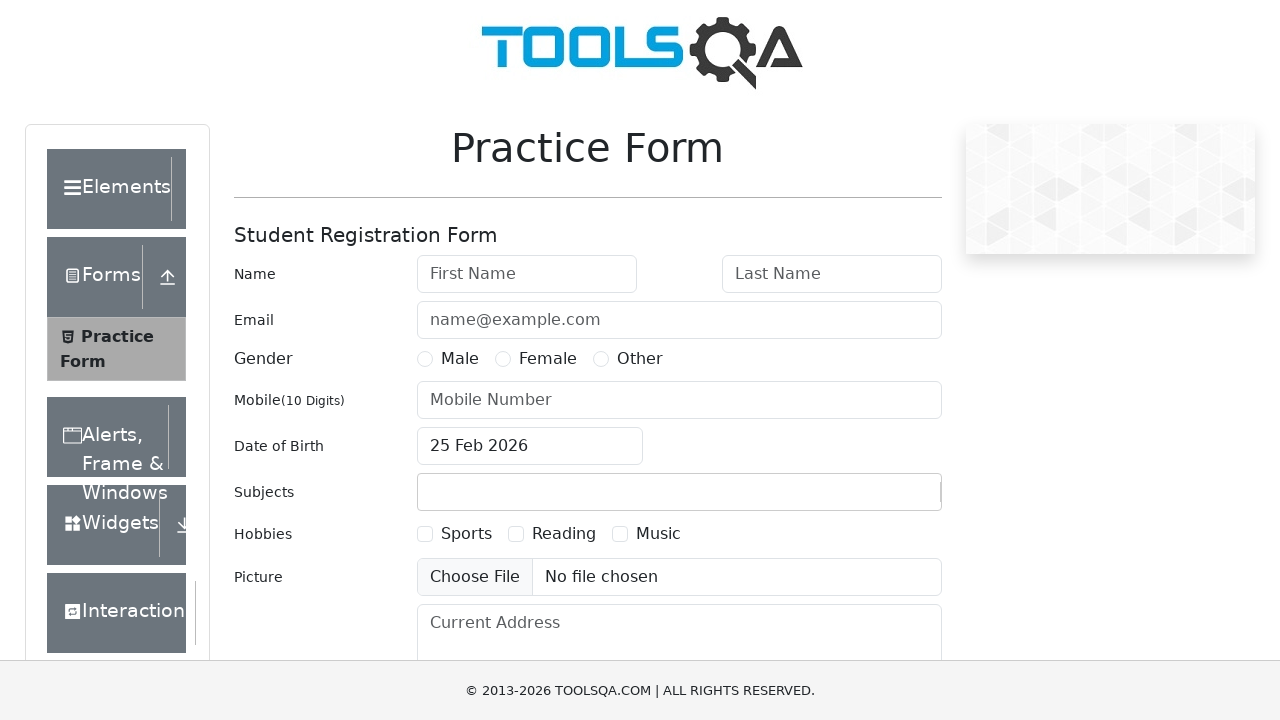

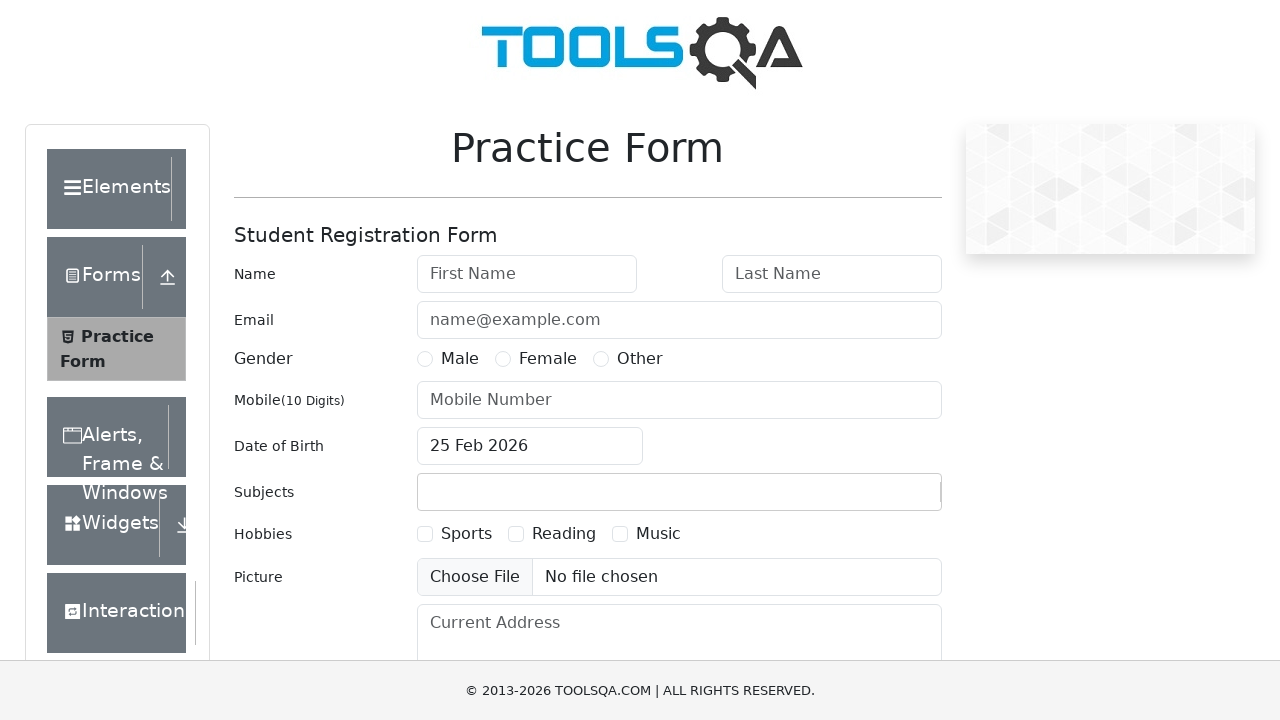